Tests invalid subtraction with non-numeric input

Starting URL: https://testsheepnz.github.io/BasicCalculator.html

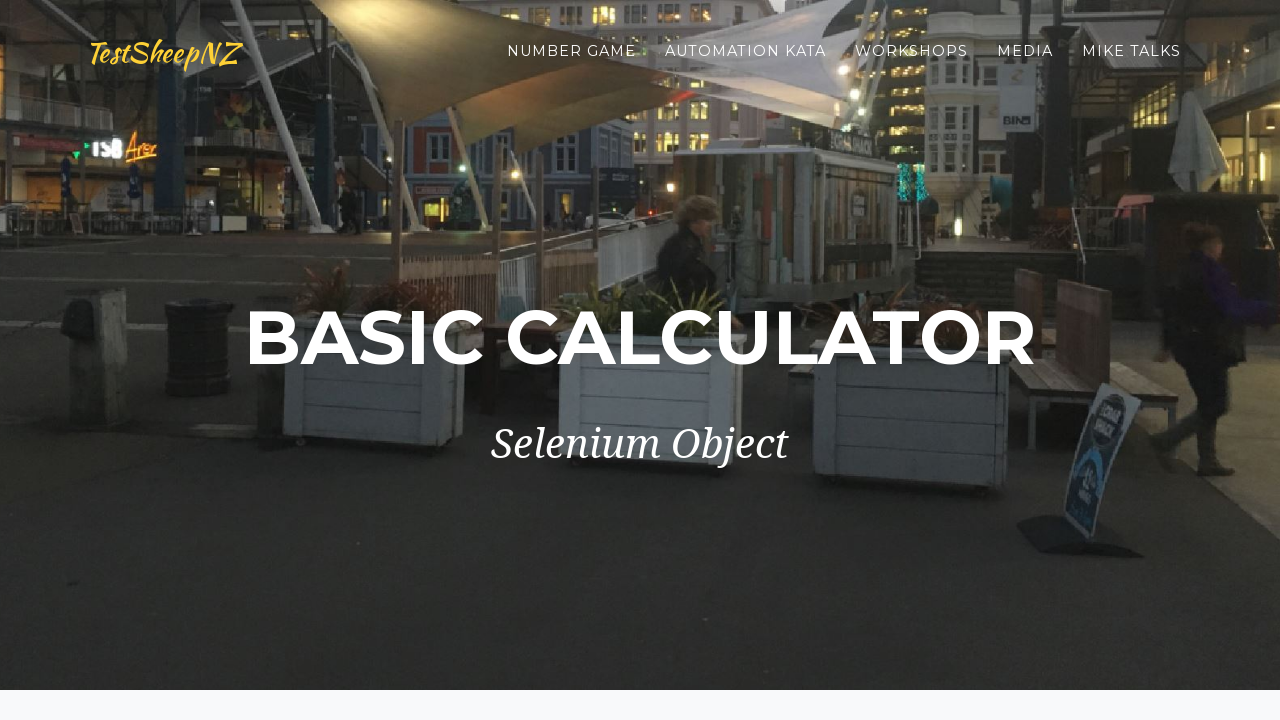

Filled first number field with invalid input 'b' on #number1Field
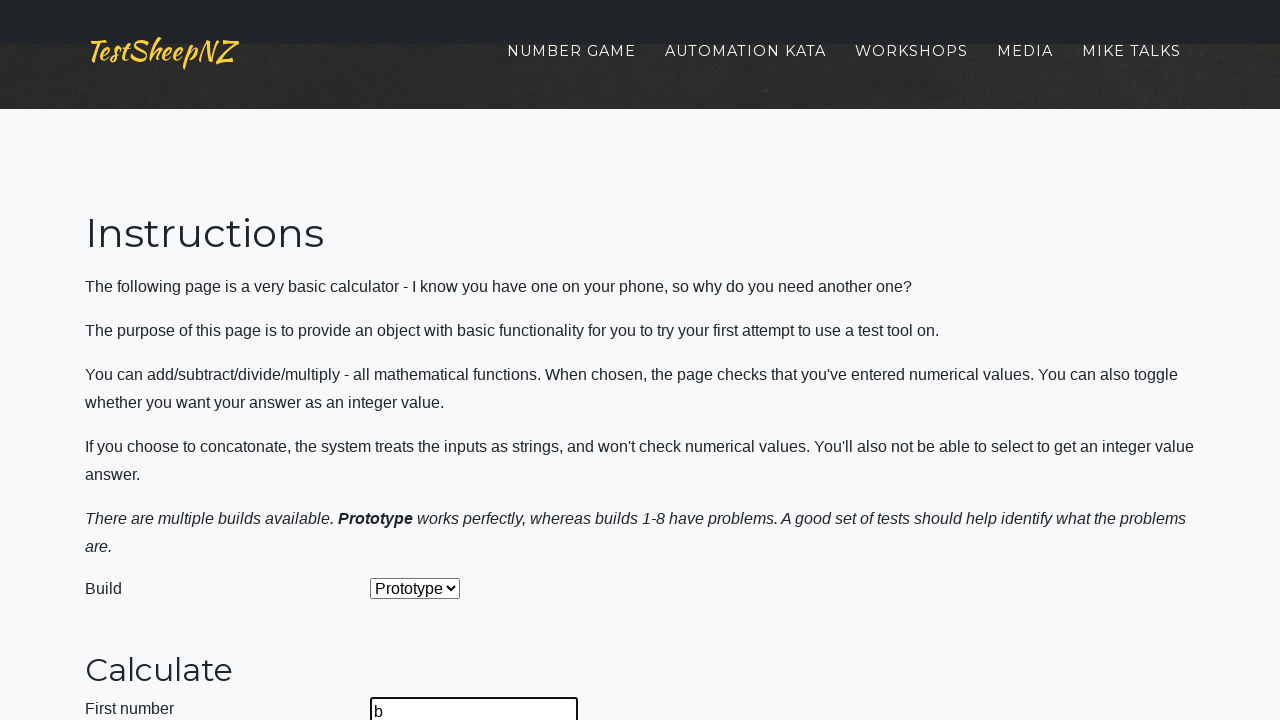

Filled second number field with '7' on #number2Field
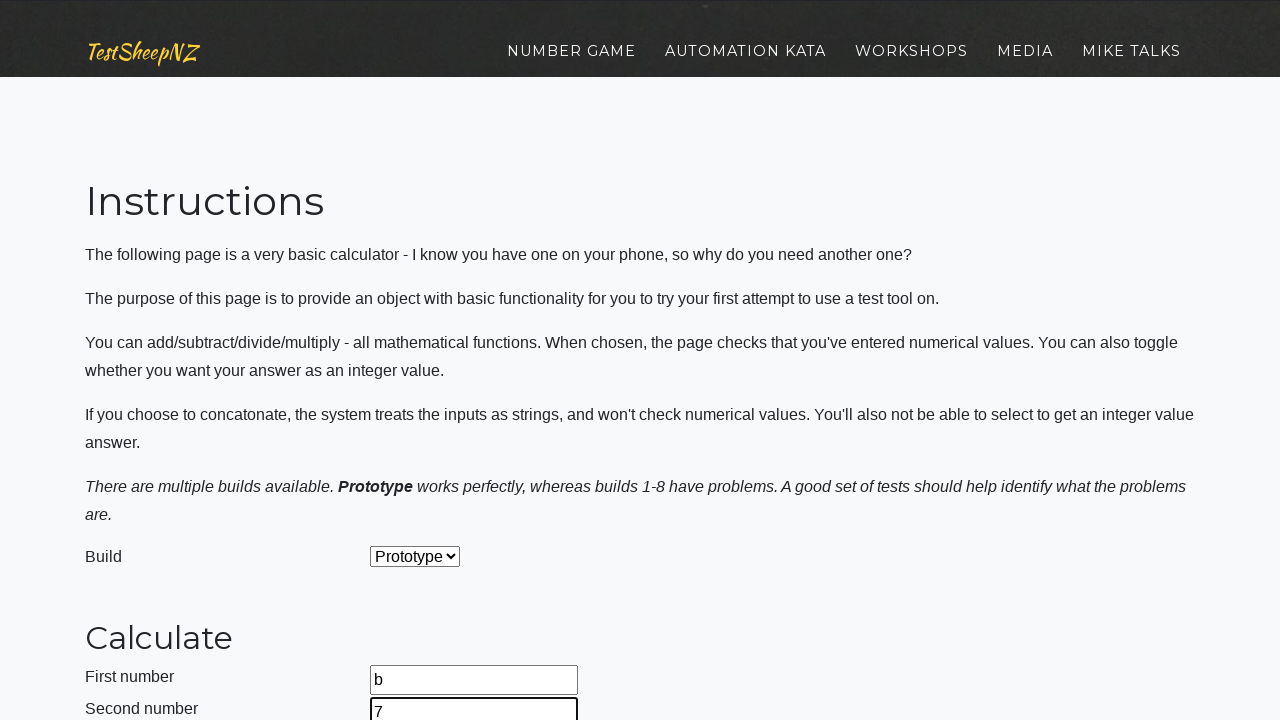

Selected 'Subtract' operation from dropdown on #selectOperationDropdown
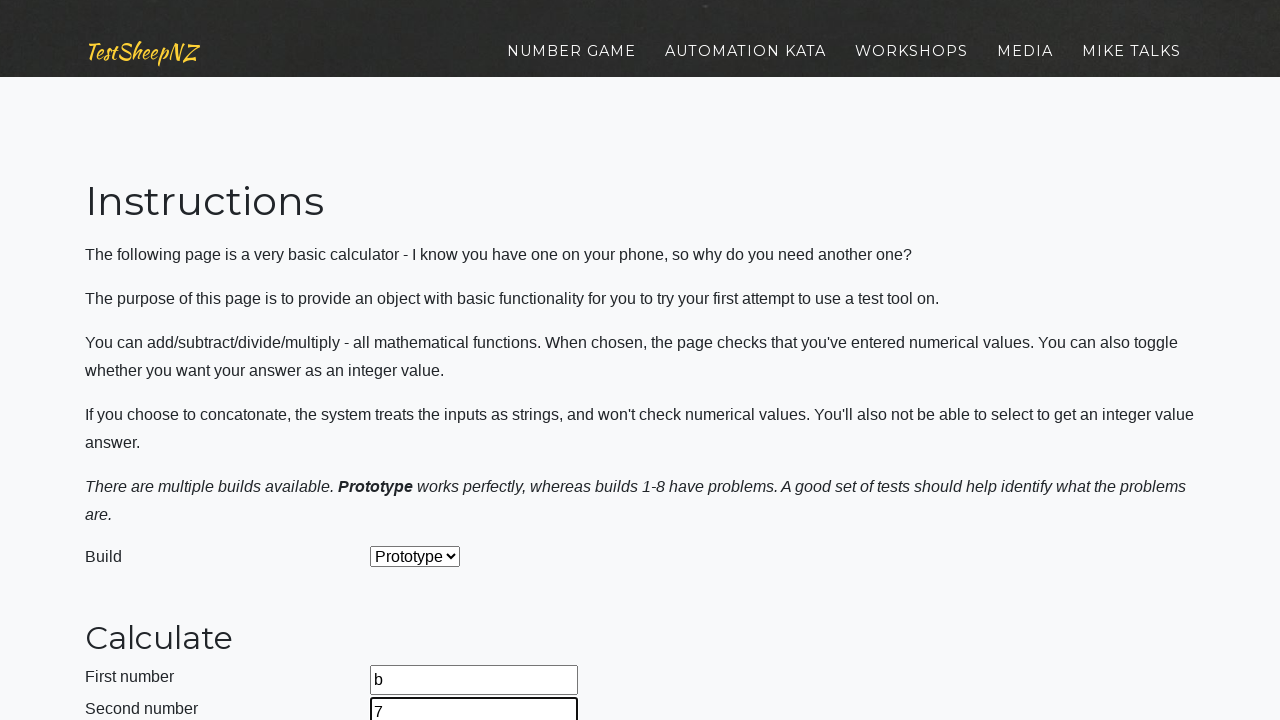

Clicked calculate button at (422, 361) on #calculateButton
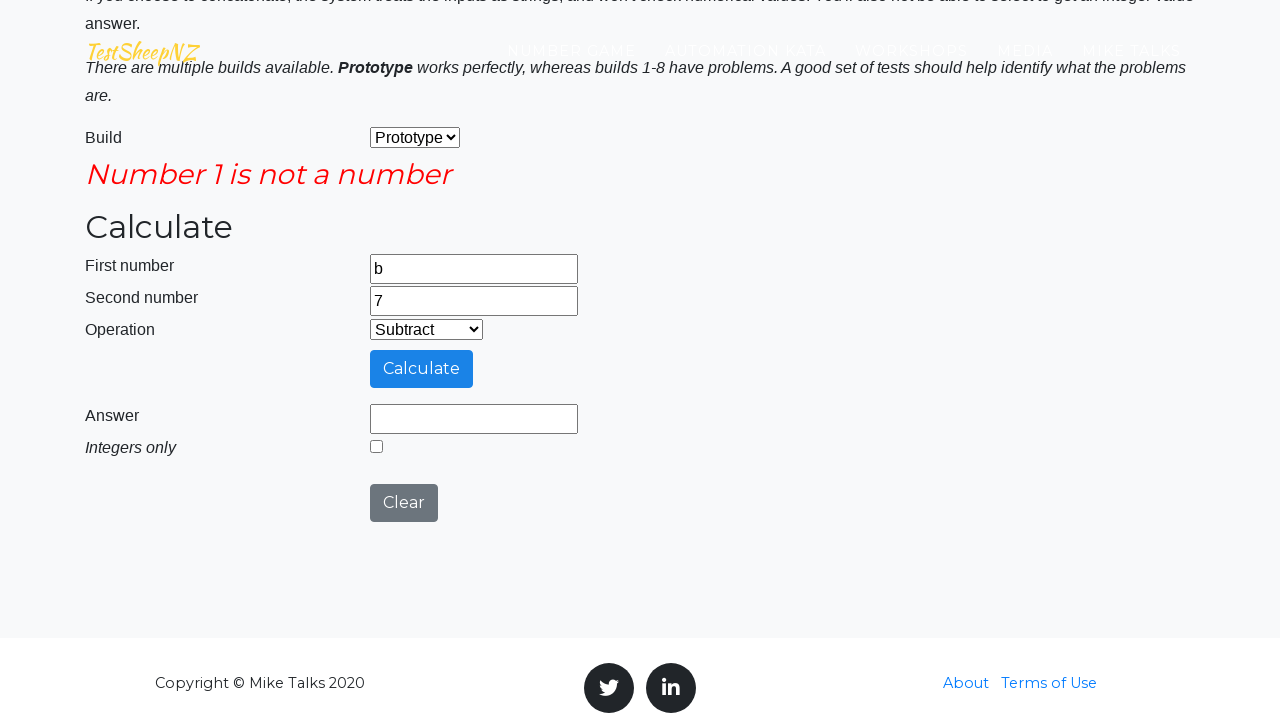

Waited 1000ms for result to display
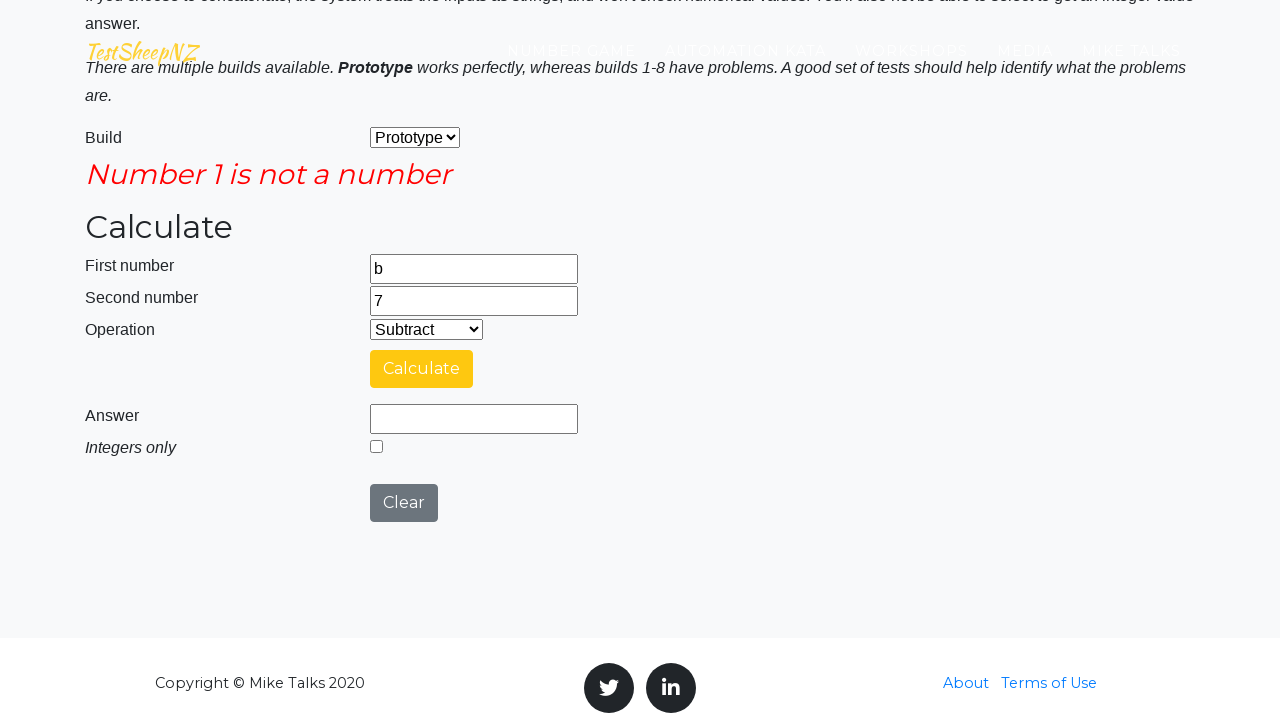

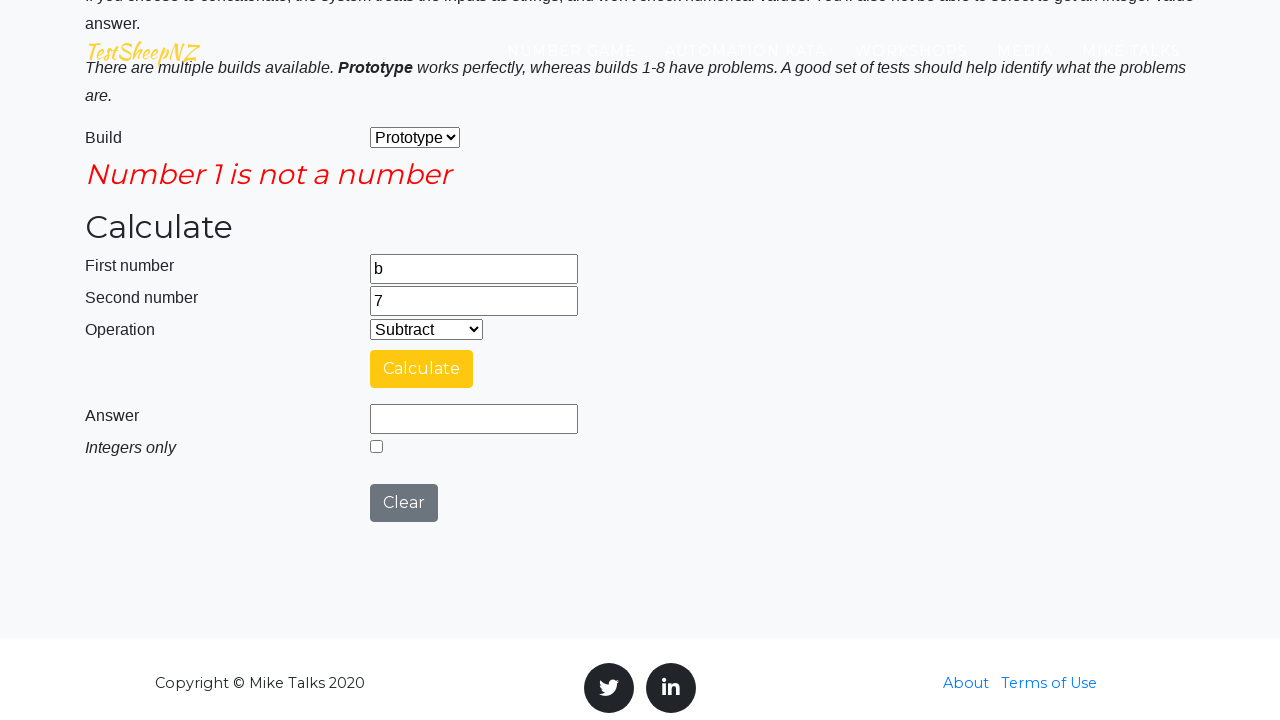